Solves a math problem on the page by reading a value, calculating the result using a logarithmic formula, entering the answer, selecting checkboxes and radio buttons, then submitting the form

Starting URL: https://suninjuly.github.io/math.html

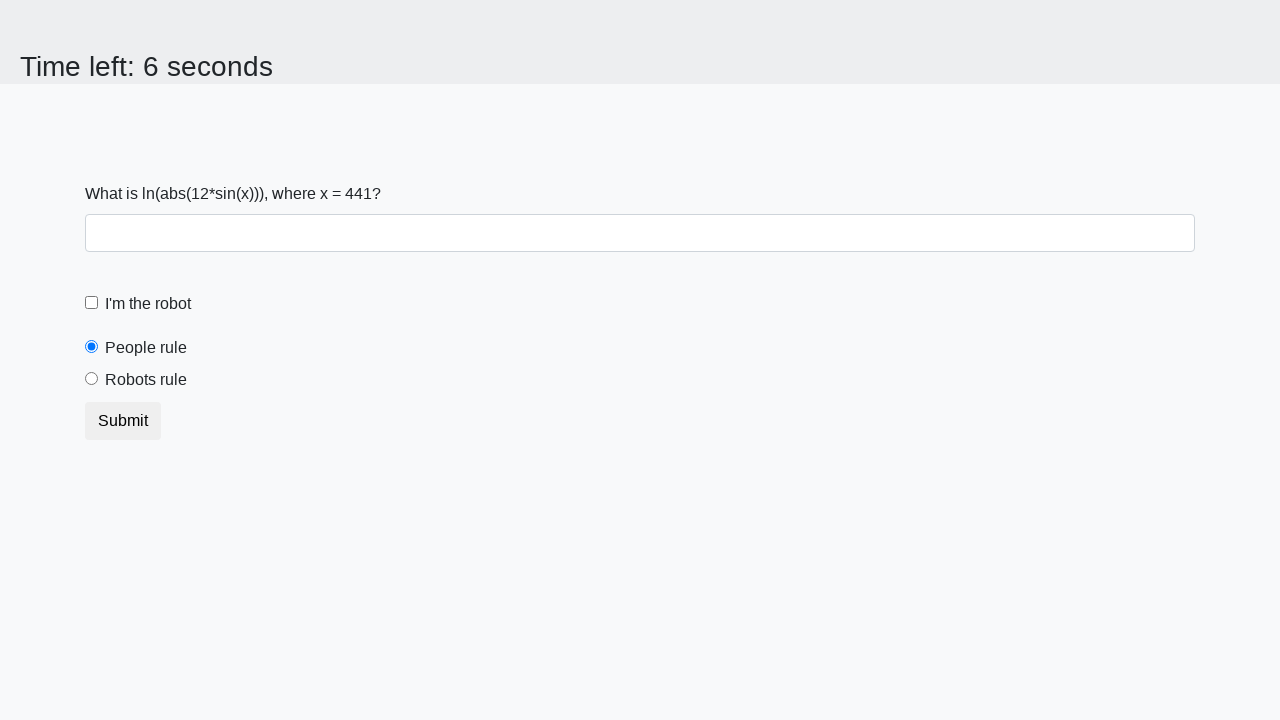

Located the input value element
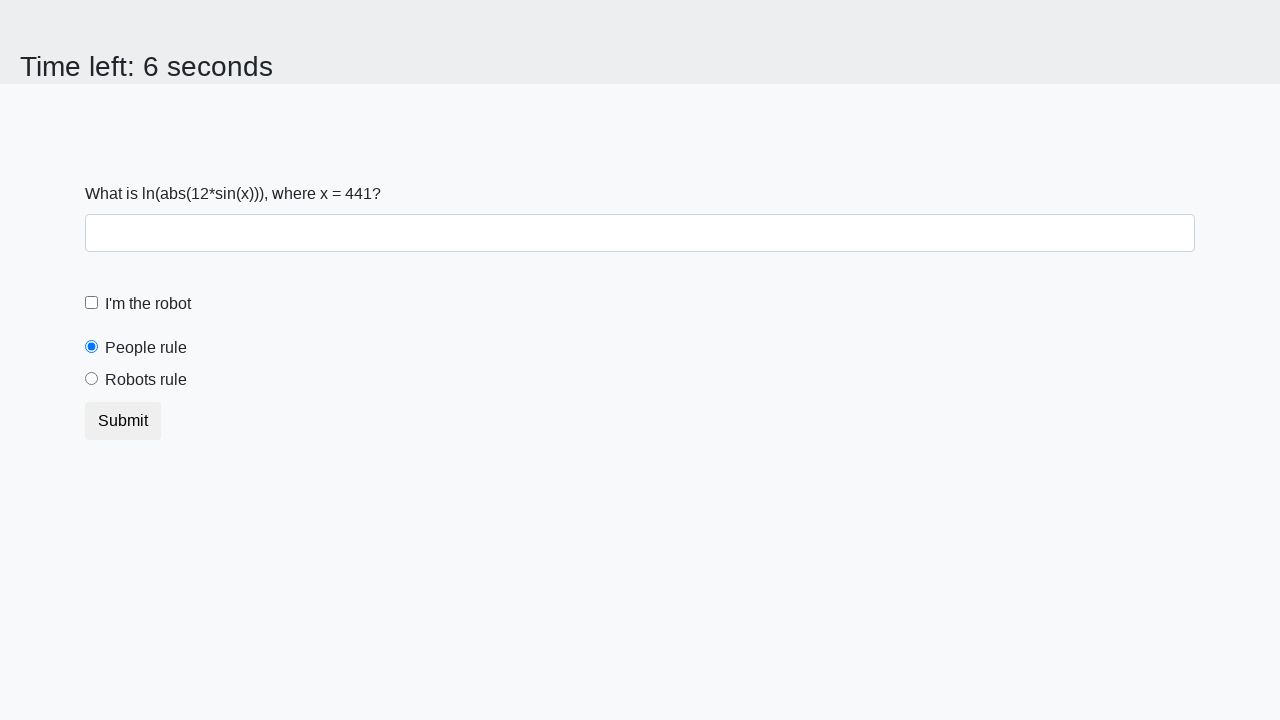

Retrieved the x value from the element
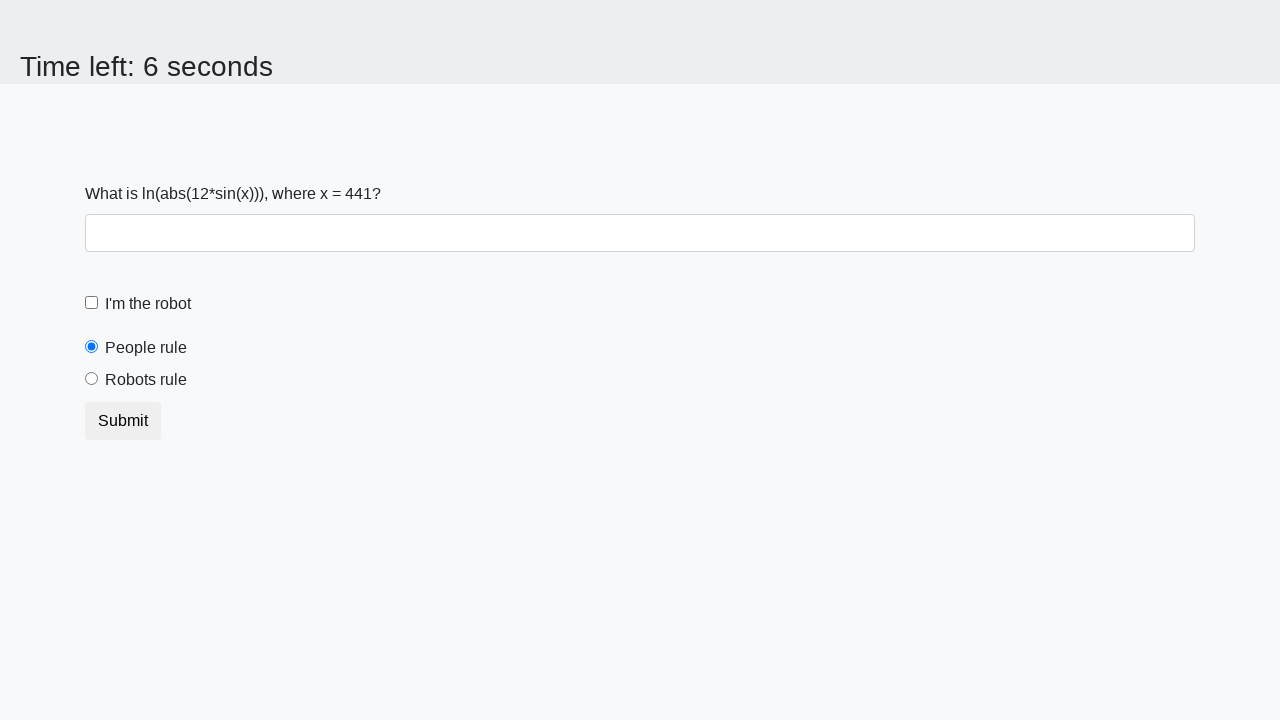

Calculated the result using logarithmic formula: y = 2.4052896988037236
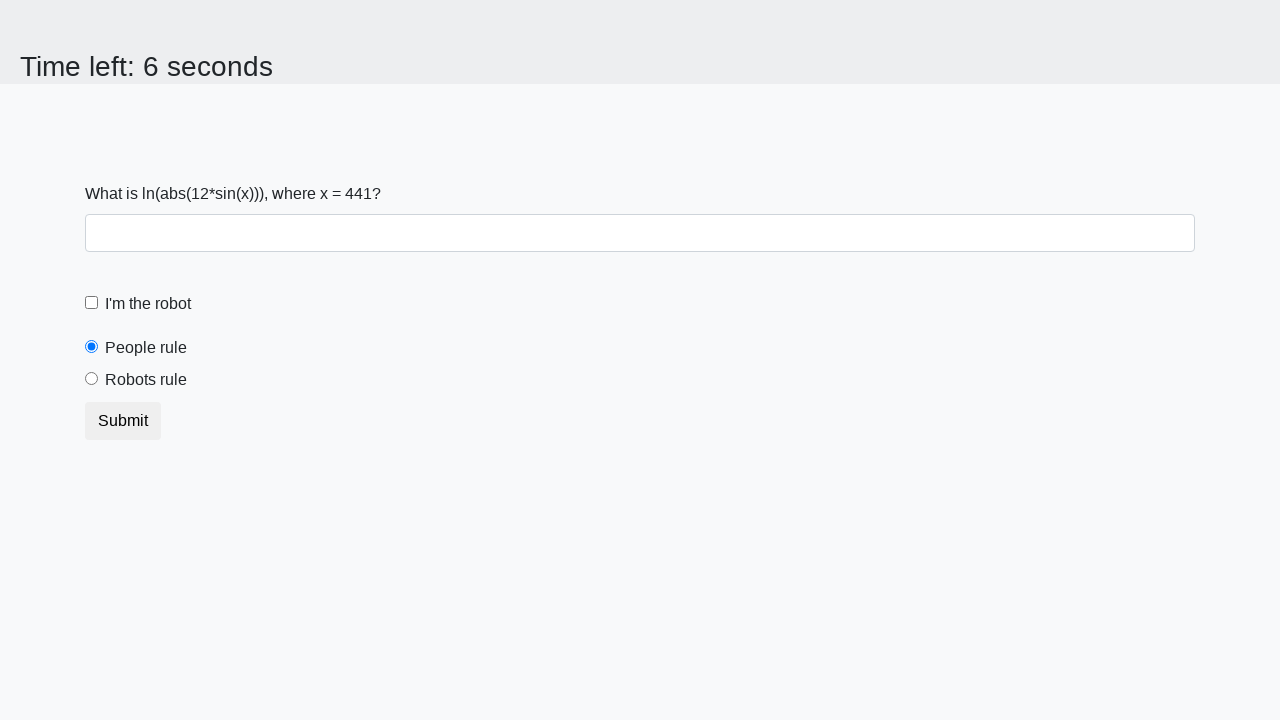

Filled the answer field with the calculated result on #answer
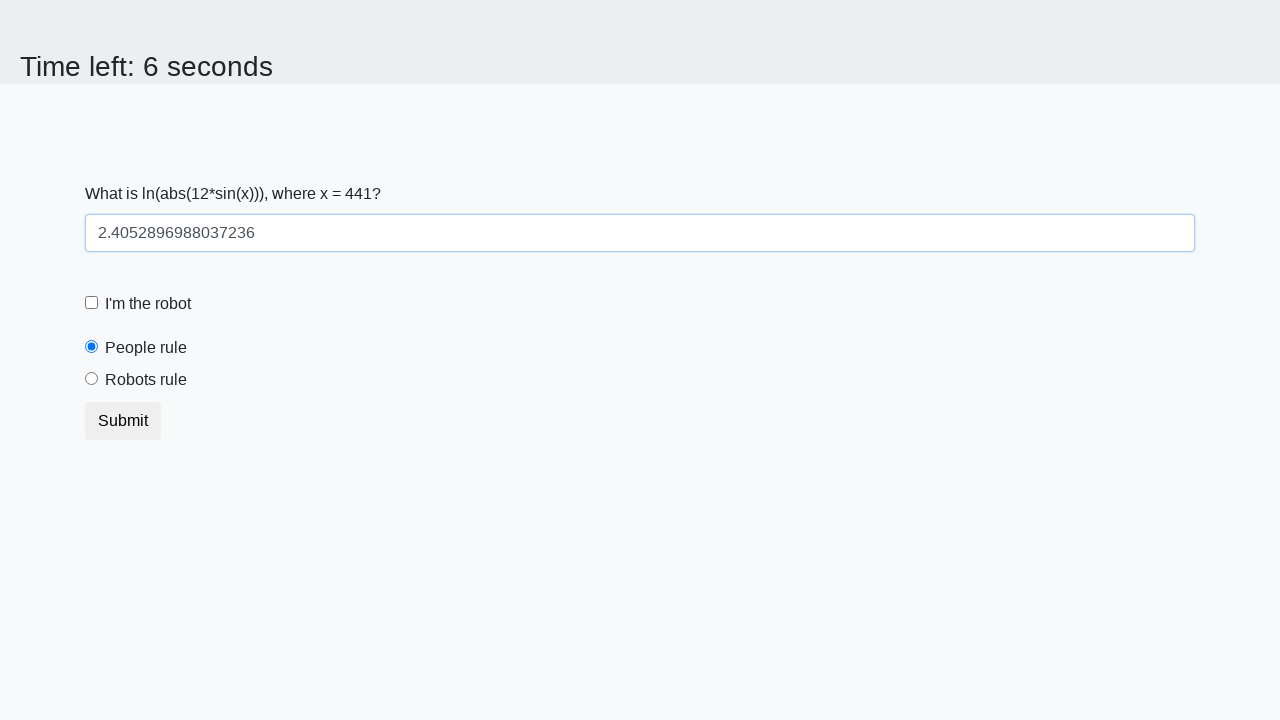

Clicked the robot checkbox at (92, 303) on #robotCheckbox
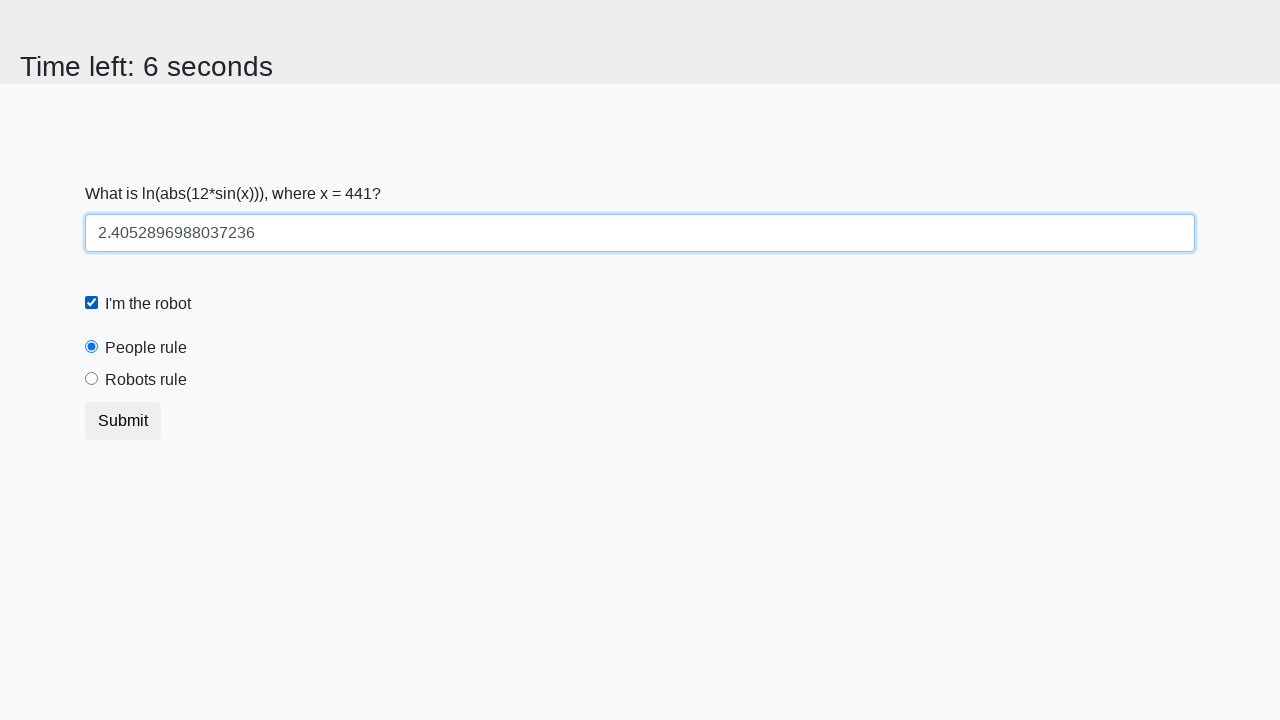

Clicked the robots rule radio button at (92, 379) on #robotsRule
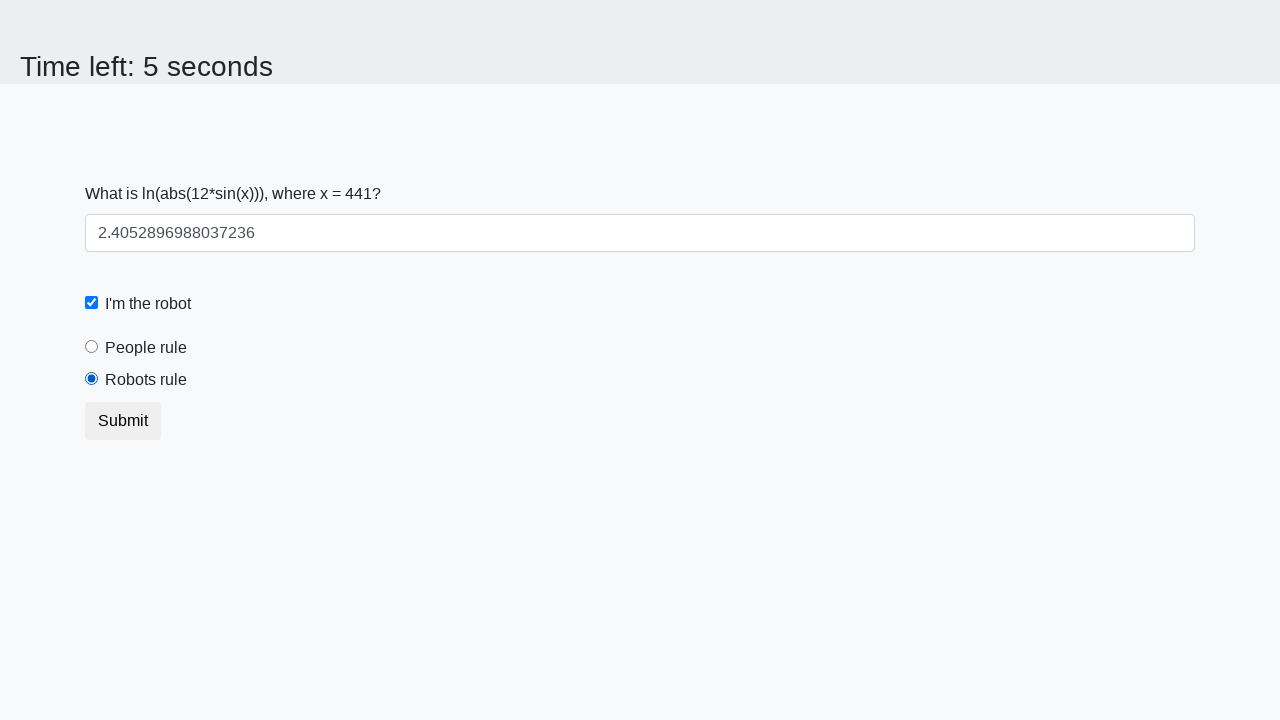

Clicked the submit button to submit the form at (123, 421) on .btn
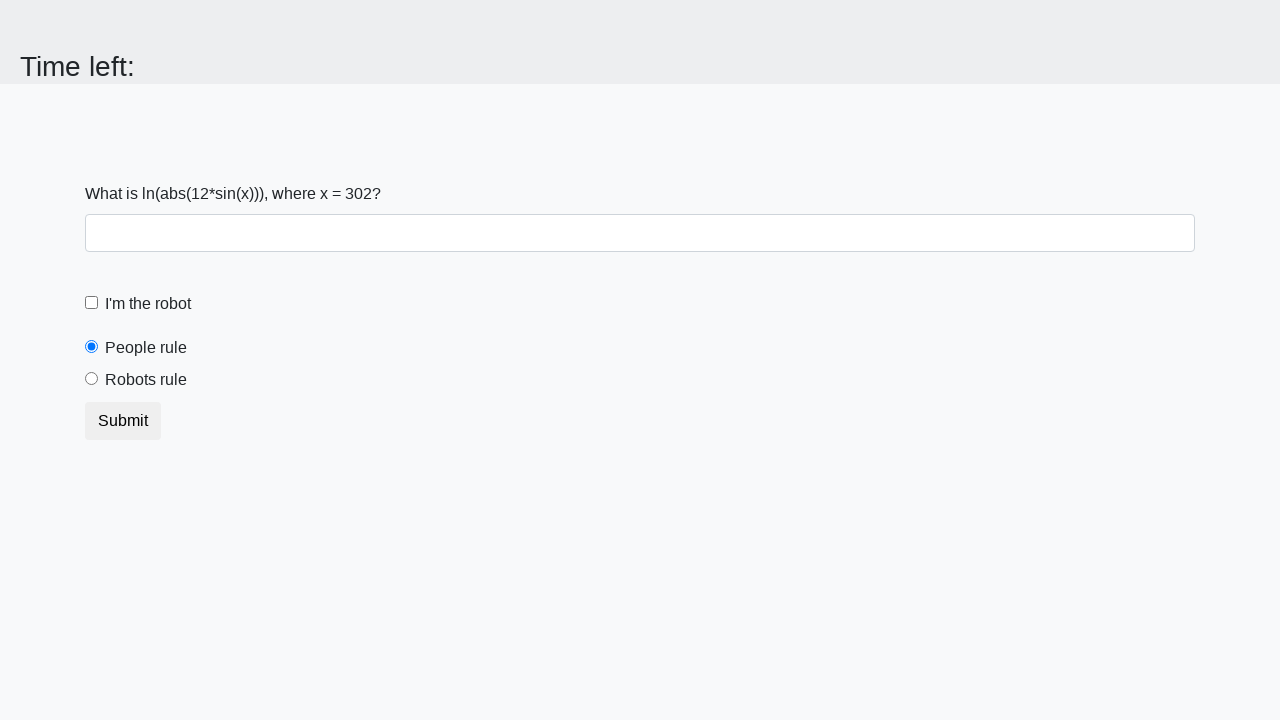

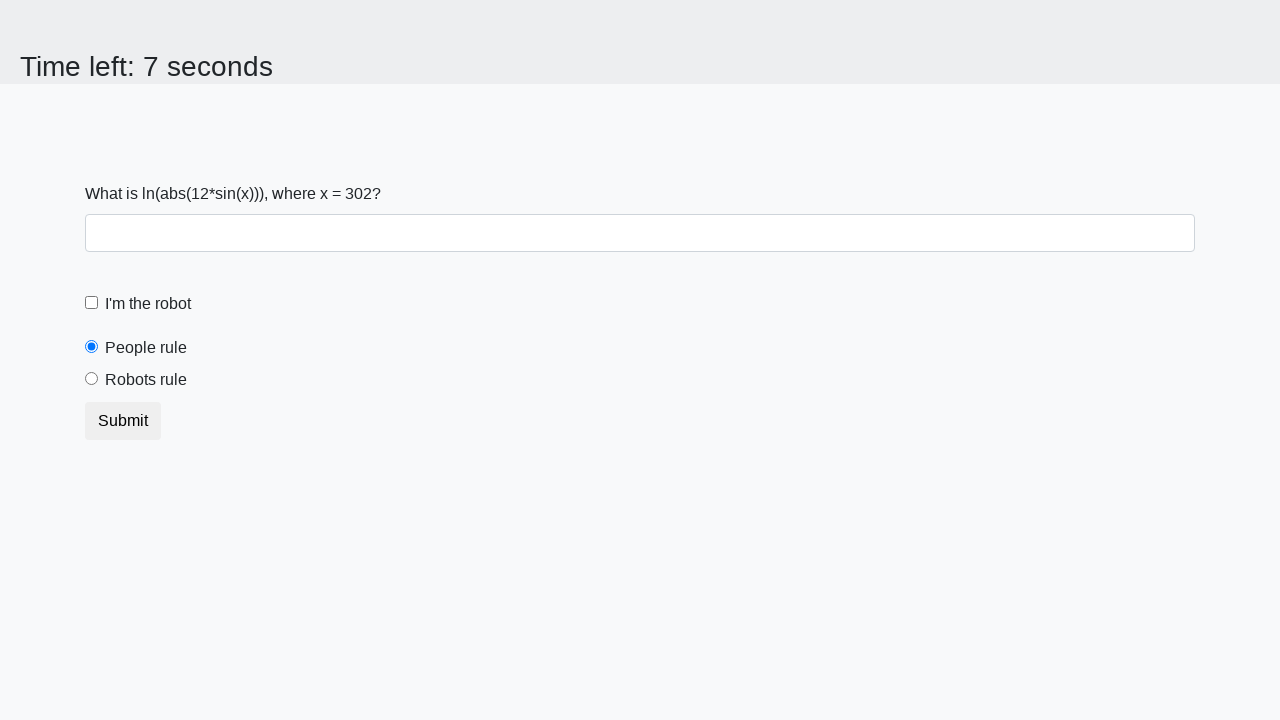